Tests A/B testing page by clicking the A/B Test link and verifying the explanatory text content is displayed

Starting URL: https://the-internet.herokuapp.com/

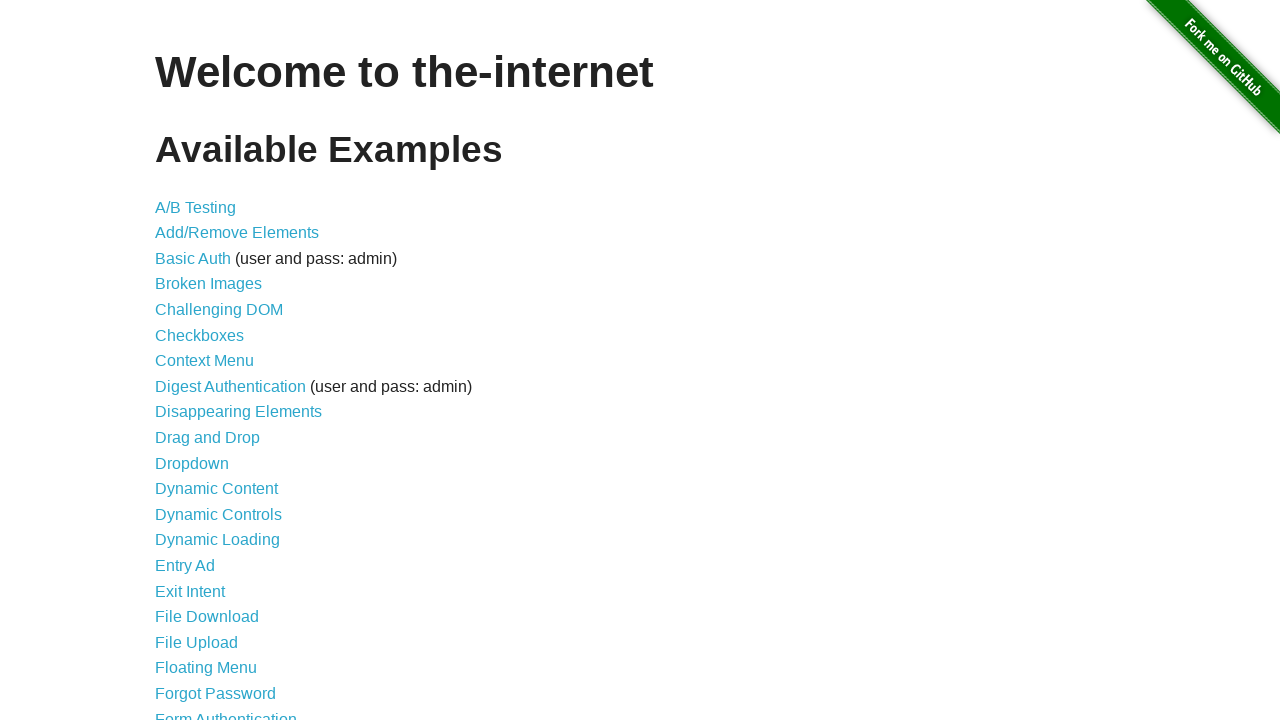

Clicked the A/B Test link at (196, 207) on a[href='/abtest']
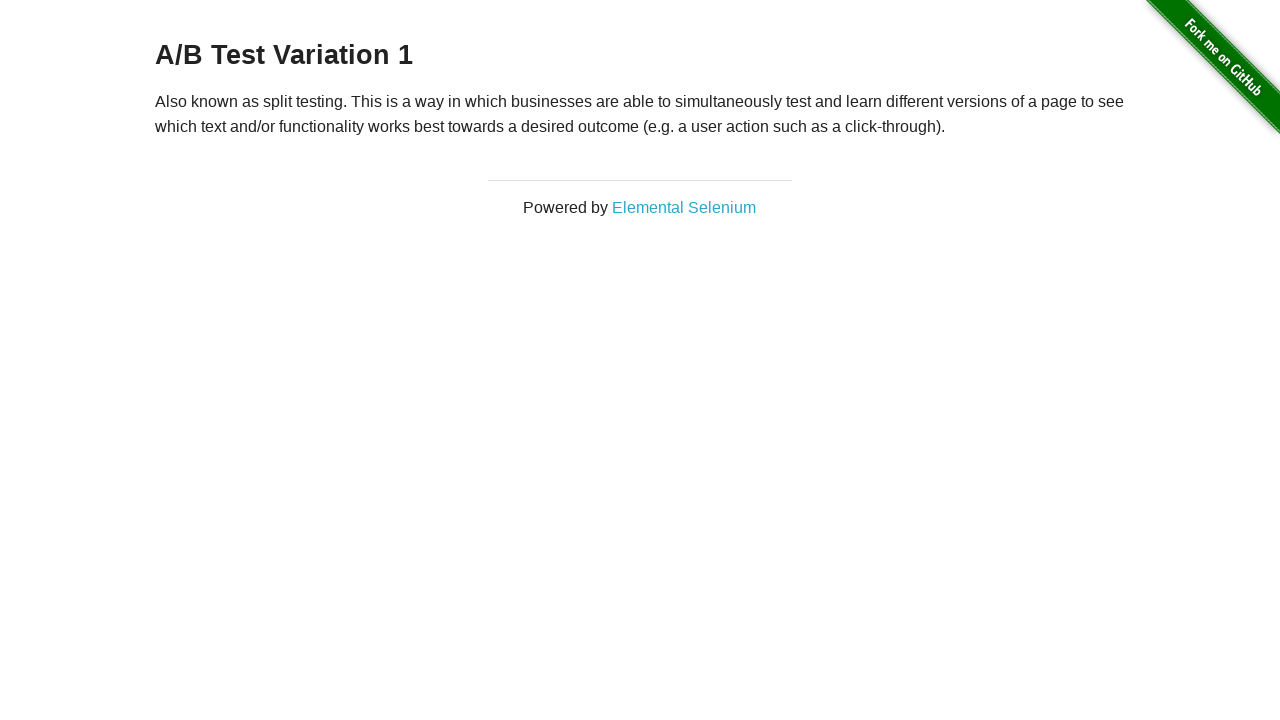

Paragraph text element loaded
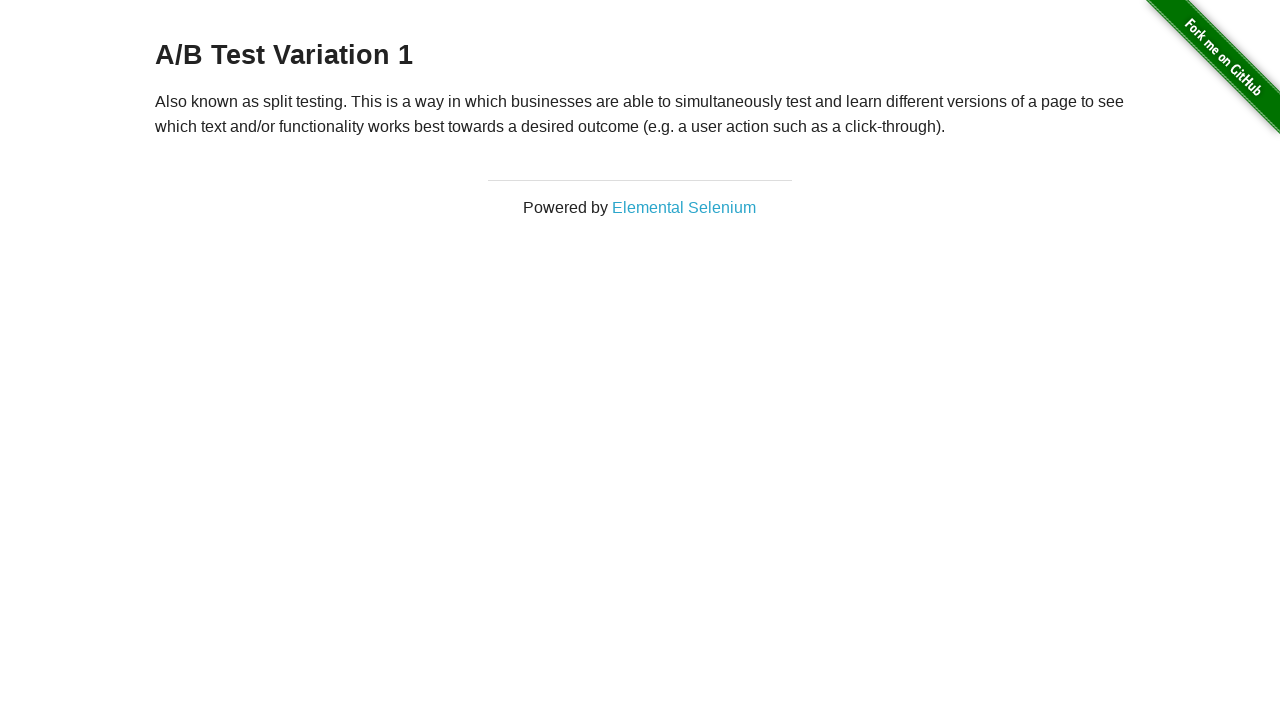

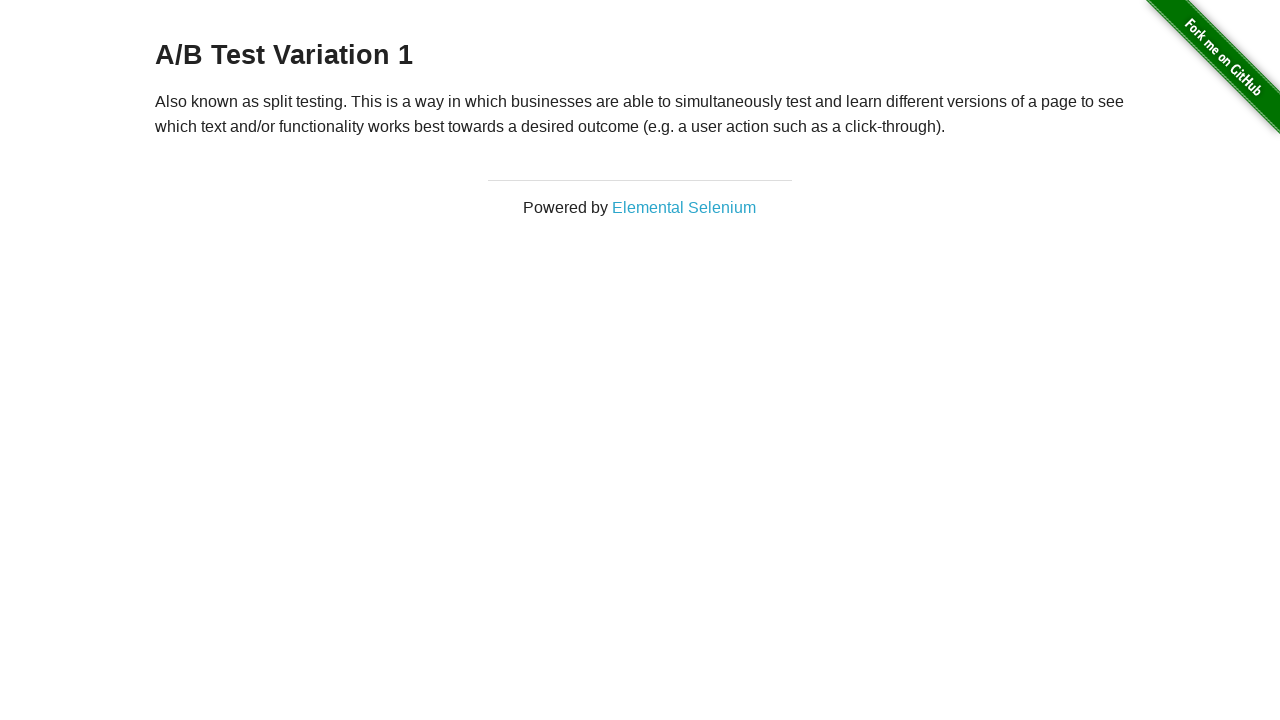